Navigates to Booking.com homepage and verifies the page loads by checking the page title is available

Starting URL: https://booking.com

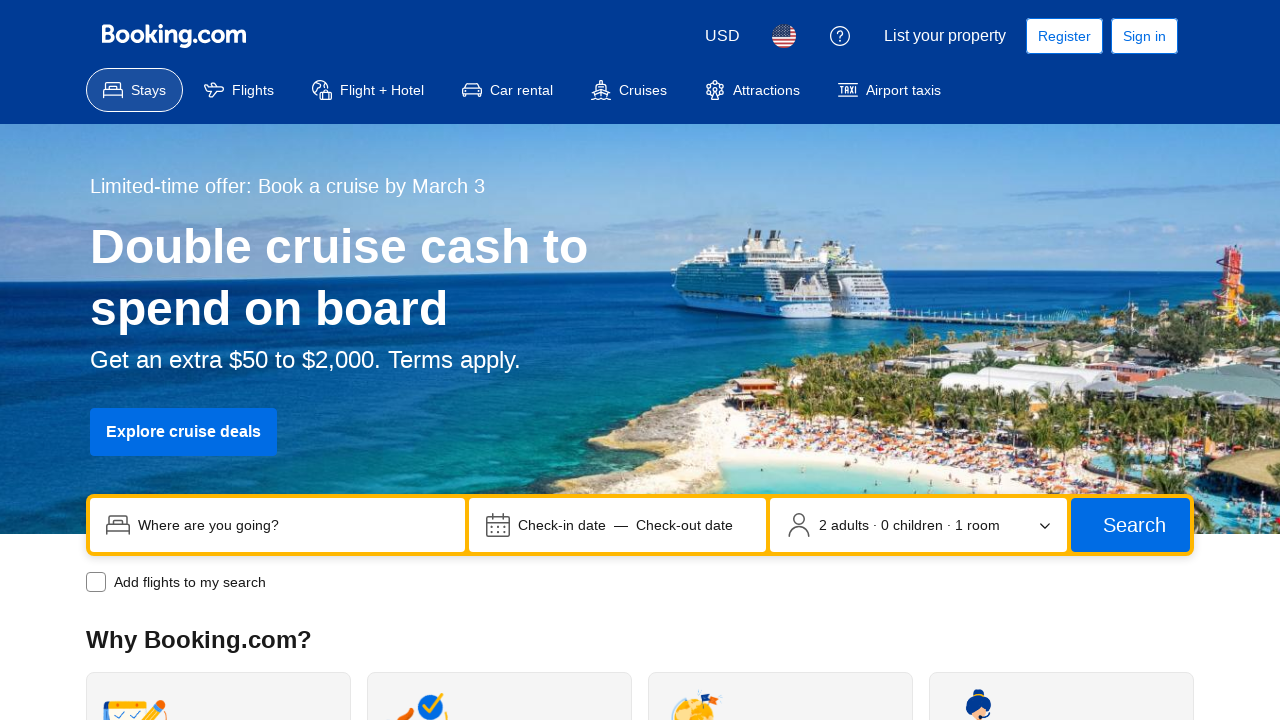

Navigated to Booking.com homepage
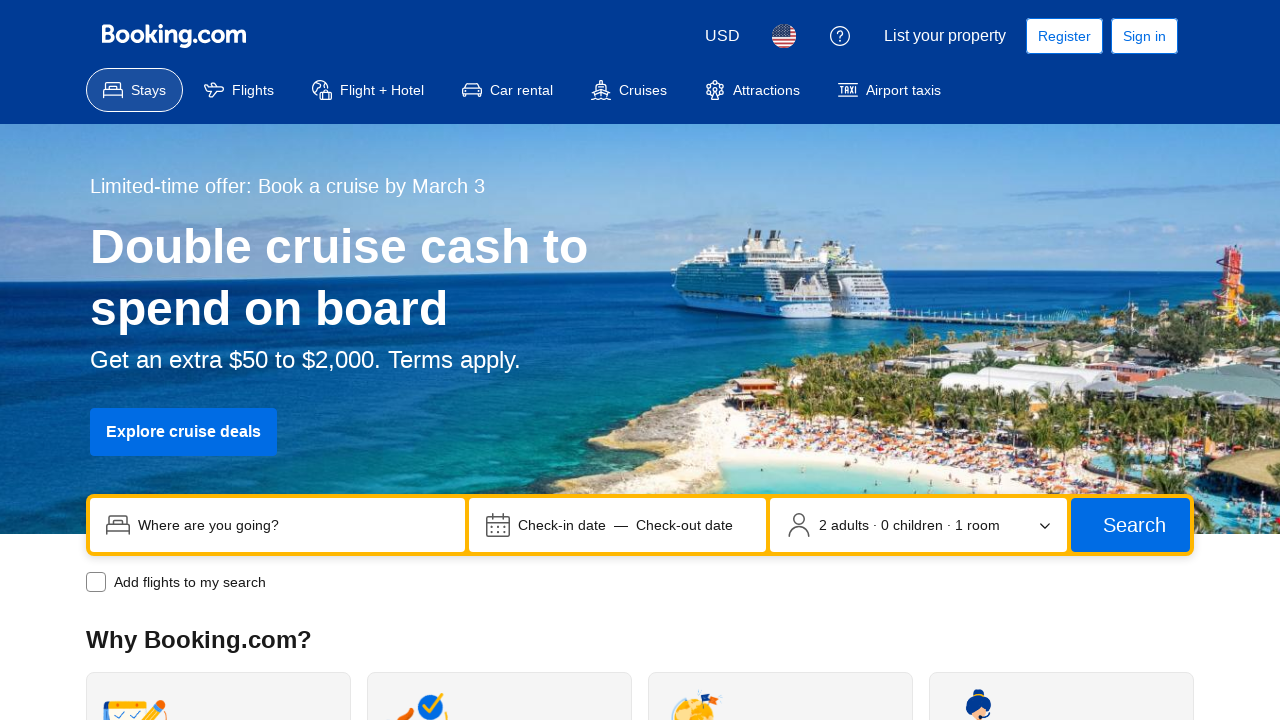

Page loaded with domcontentloaded state
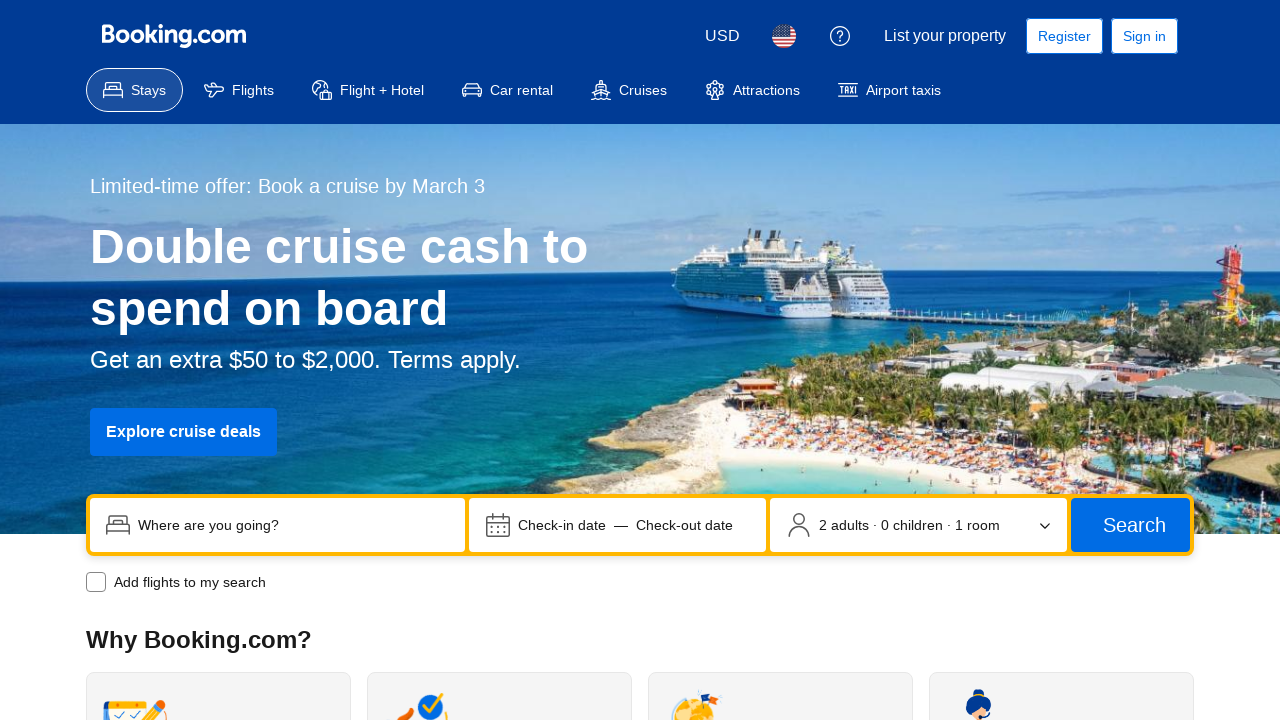

Retrieved page title
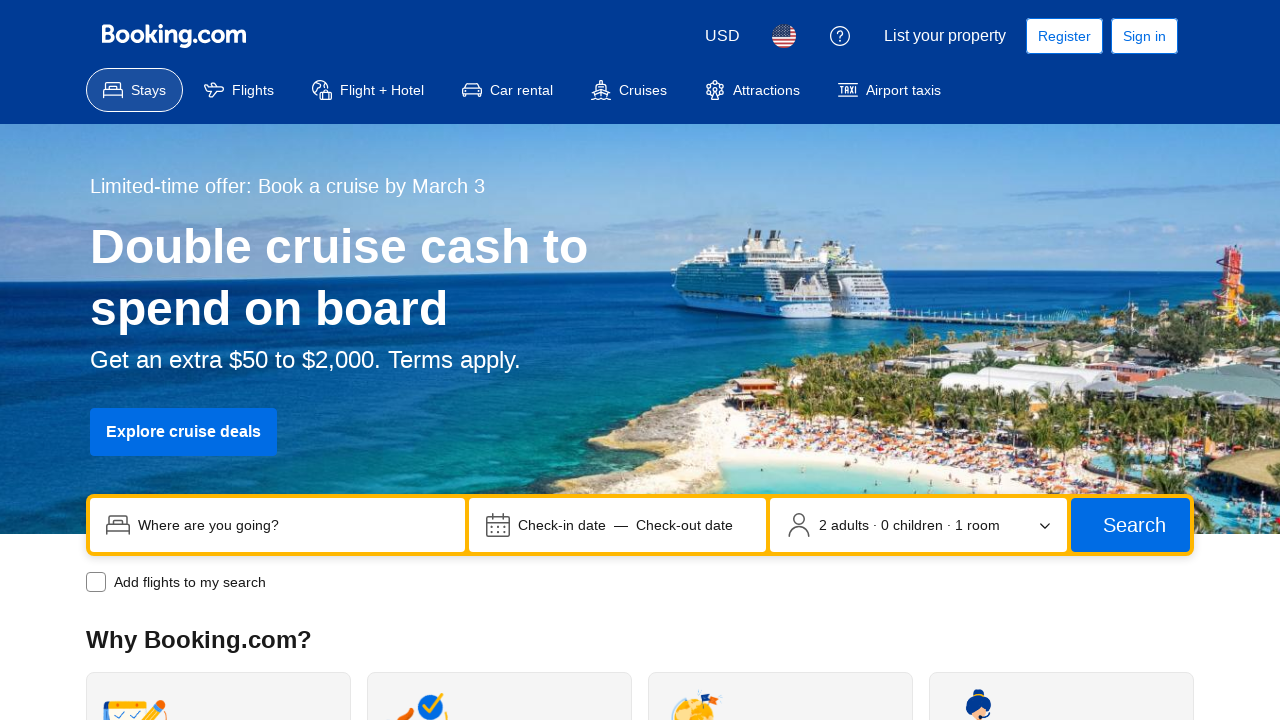

Verified page title is not empty - page load successful
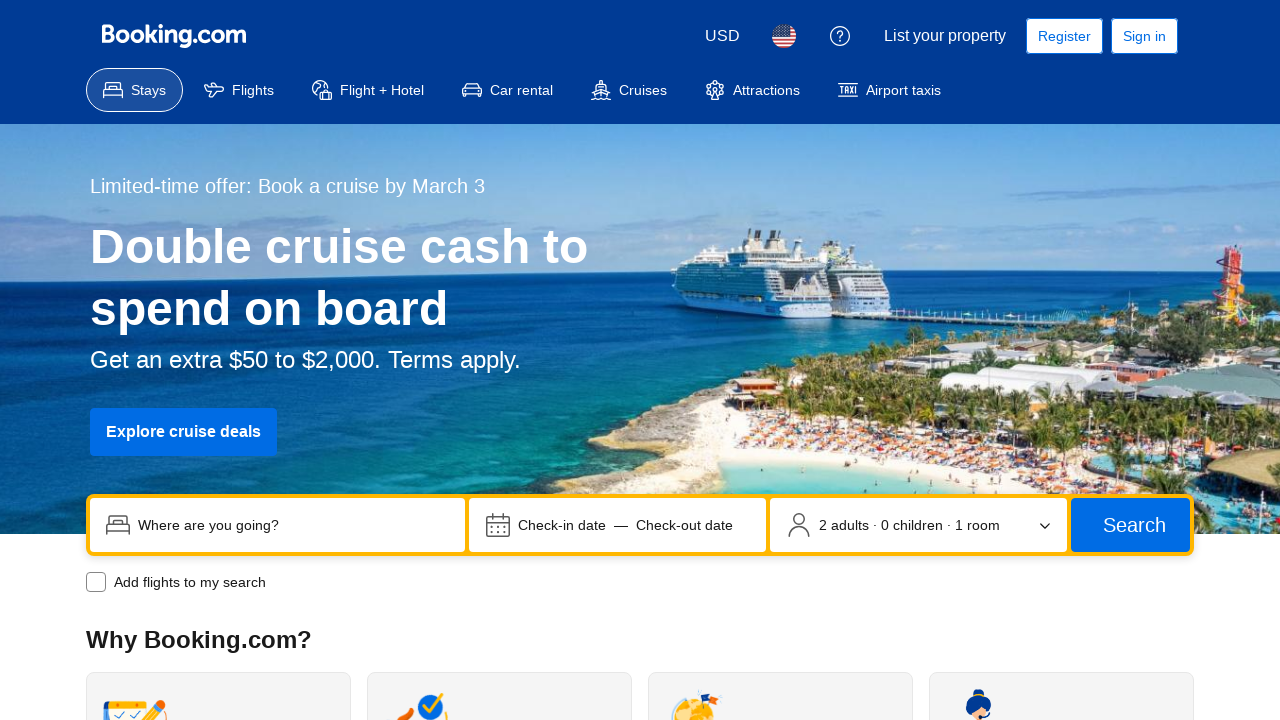

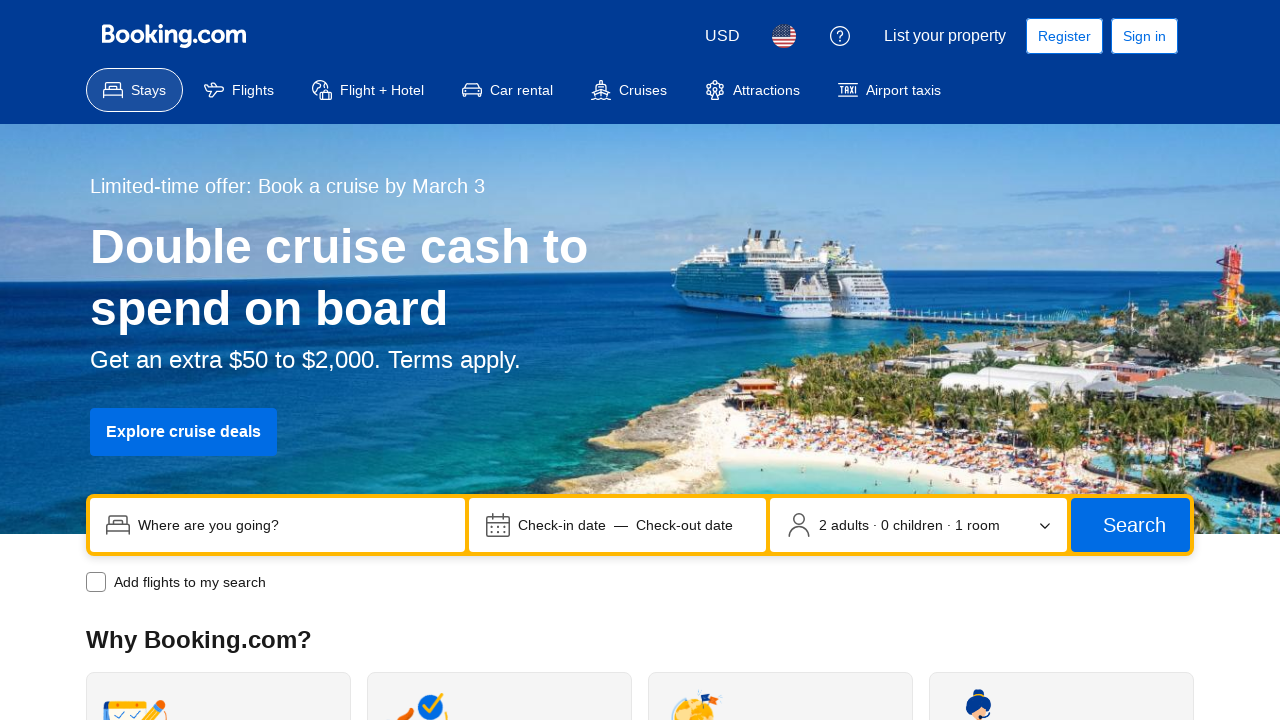